Tests that new items are appended to the bottom of the todo list by creating 3 items and verifying the count

Starting URL: https://demo.playwright.dev/todomvc

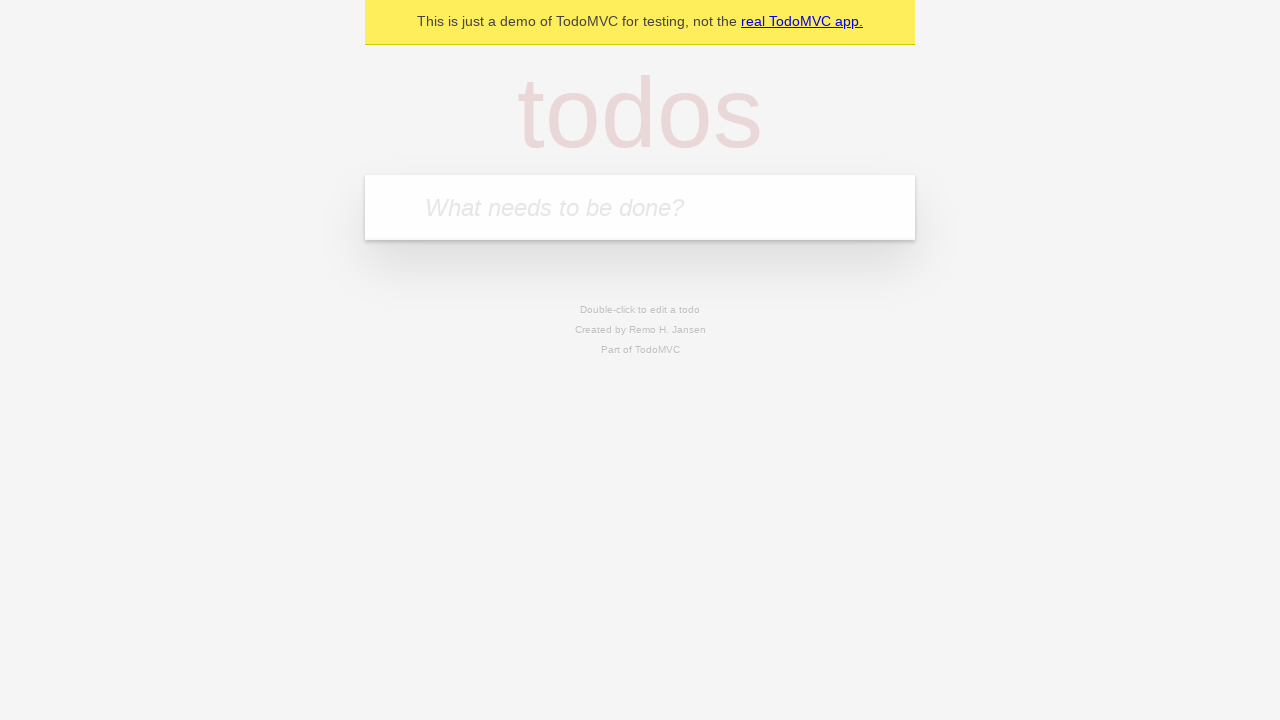

Filled todo input with 'buy some cheese' on internal:attr=[placeholder="What needs to be done?"i]
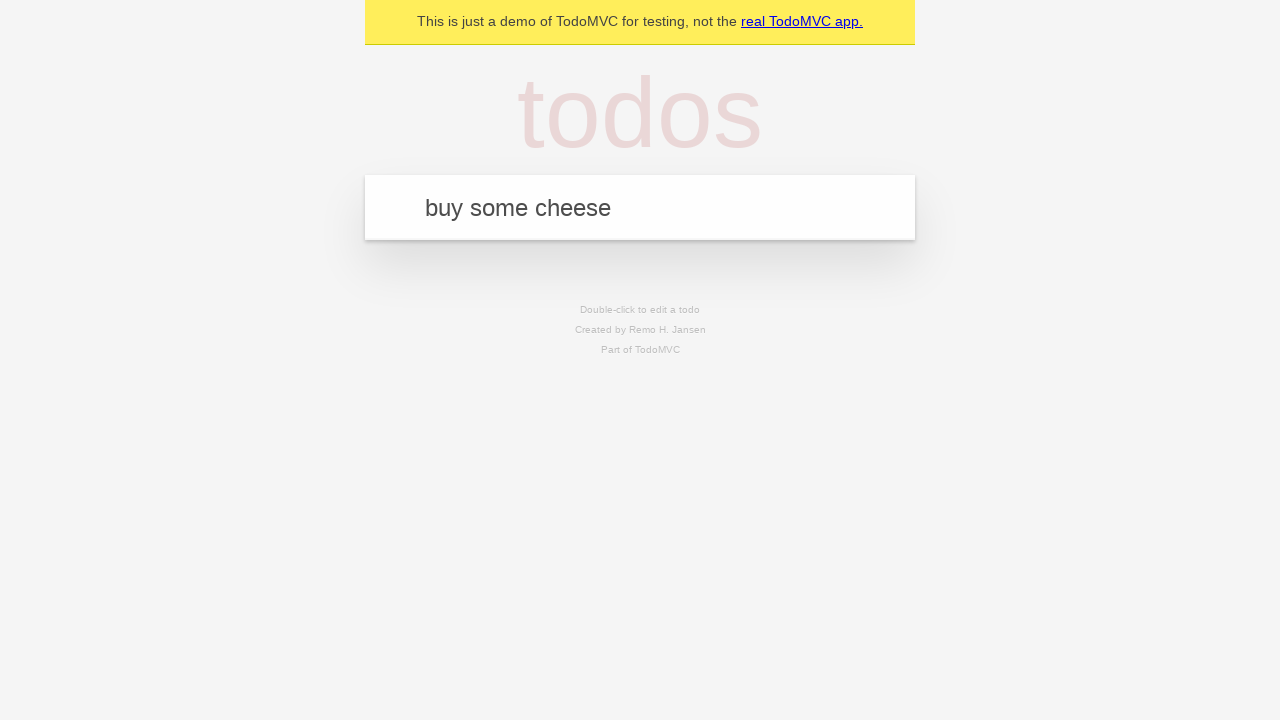

Pressed Enter to create todo item 'buy some cheese' on internal:attr=[placeholder="What needs to be done?"i]
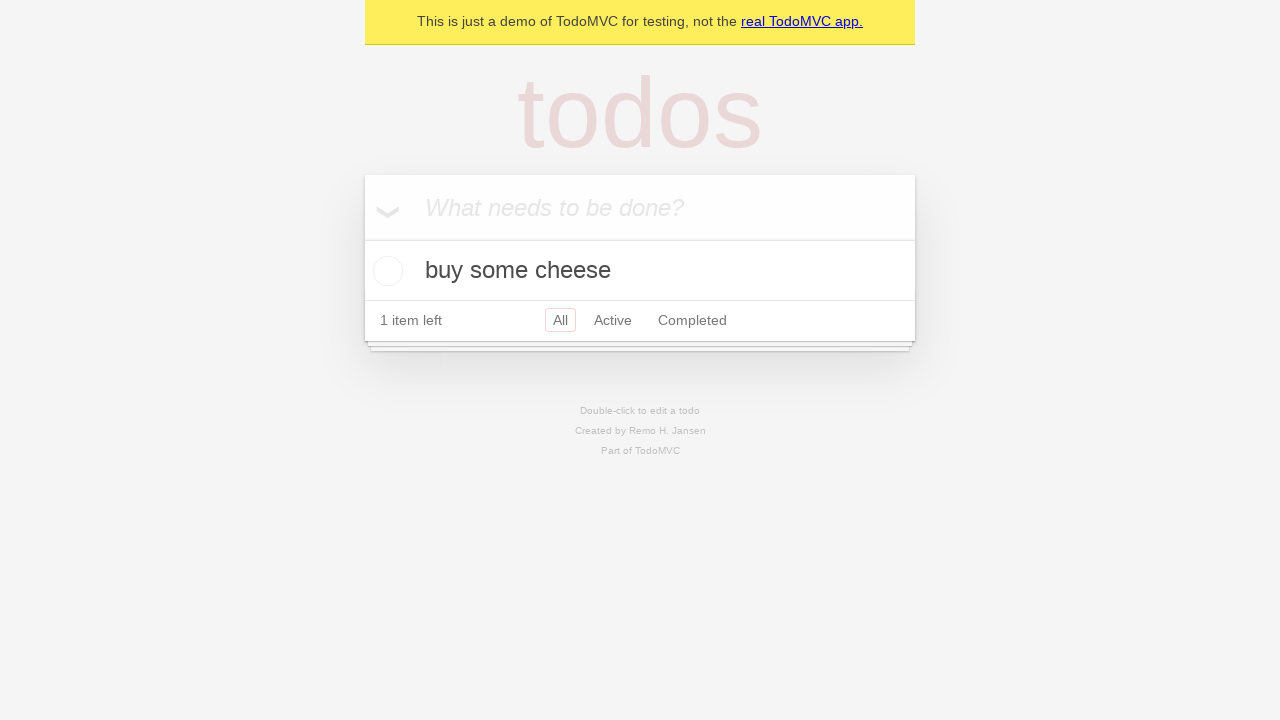

Filled todo input with 'feed the cat' on internal:attr=[placeholder="What needs to be done?"i]
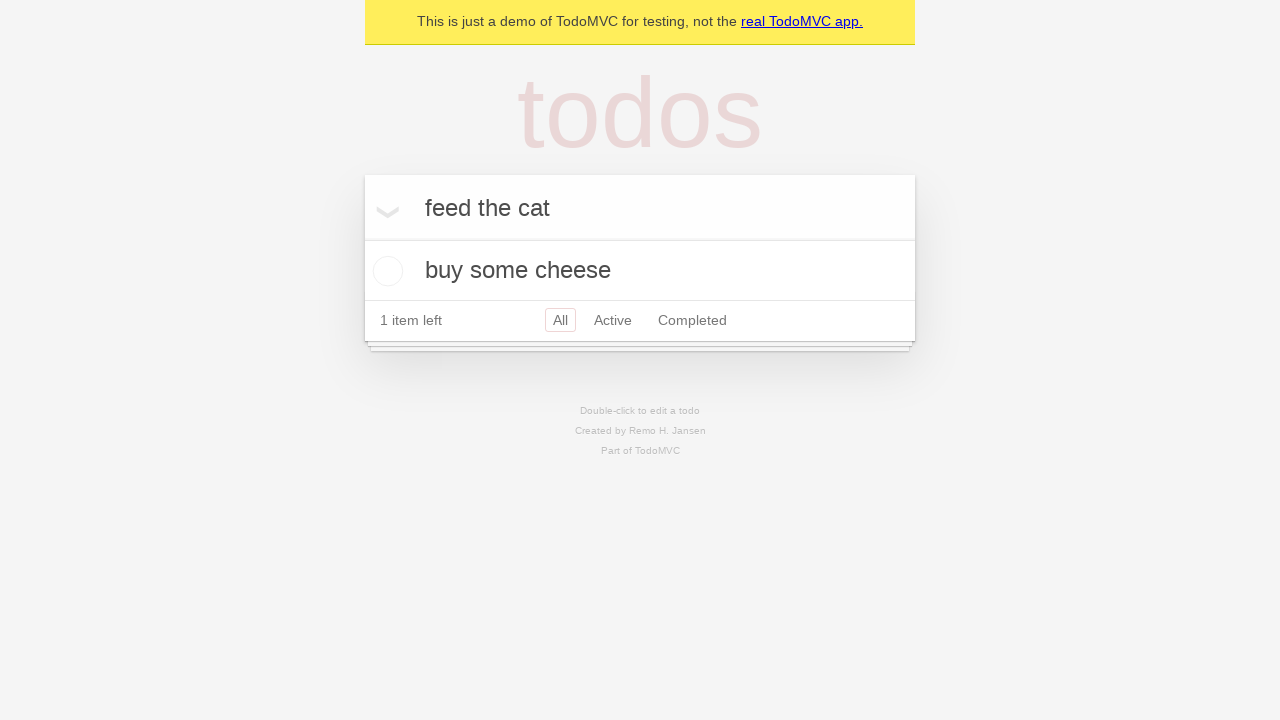

Pressed Enter to create todo item 'feed the cat' on internal:attr=[placeholder="What needs to be done?"i]
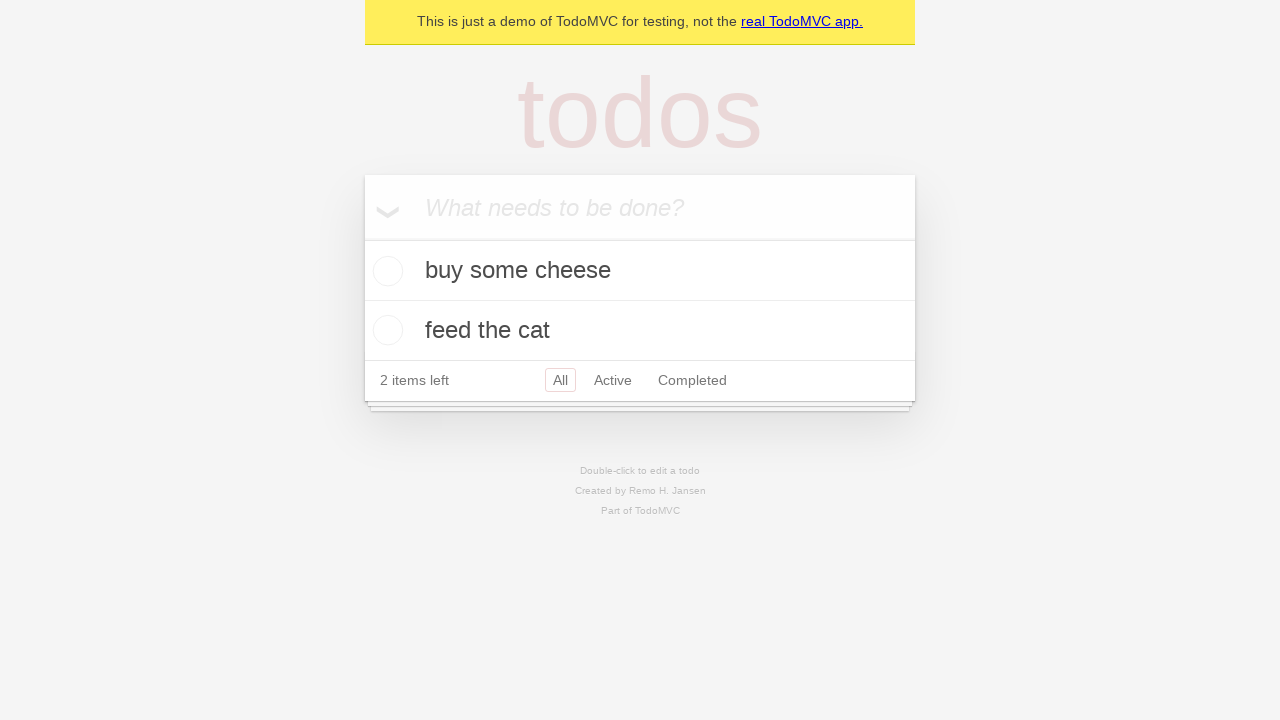

Filled todo input with 'book a doctors appointment' on internal:attr=[placeholder="What needs to be done?"i]
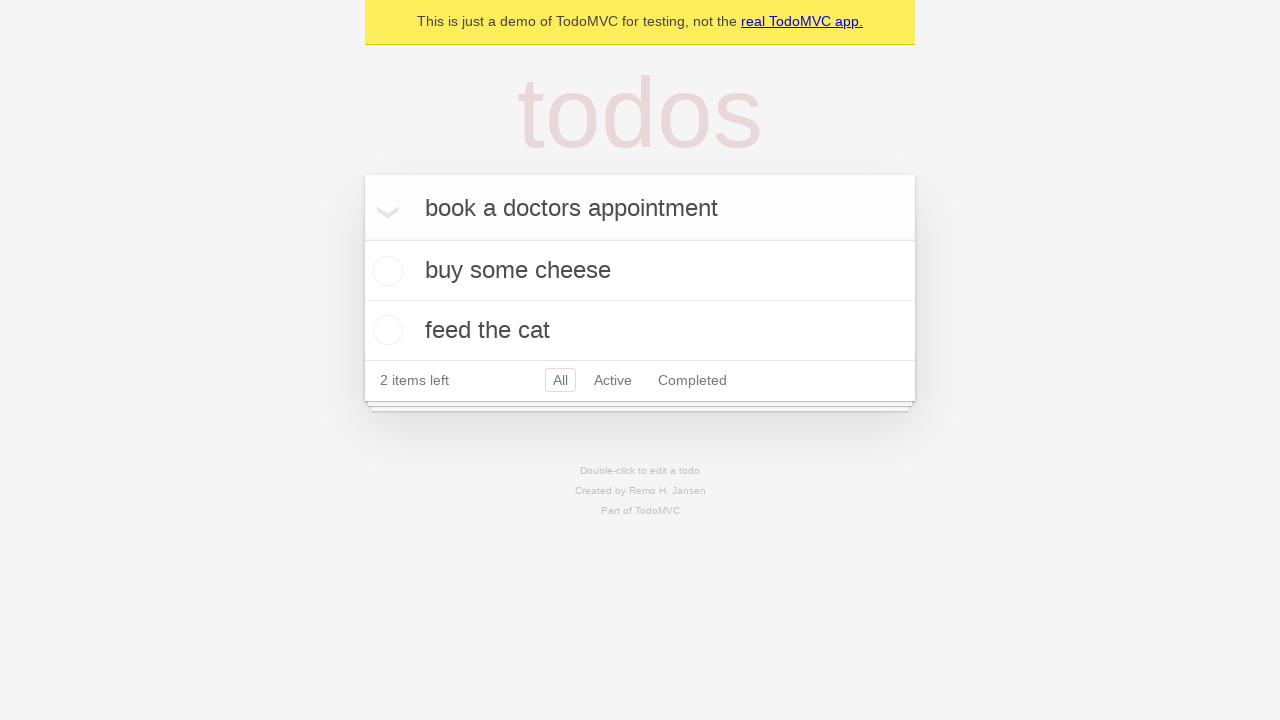

Pressed Enter to create todo item 'book a doctors appointment' on internal:attr=[placeholder="What needs to be done?"i]
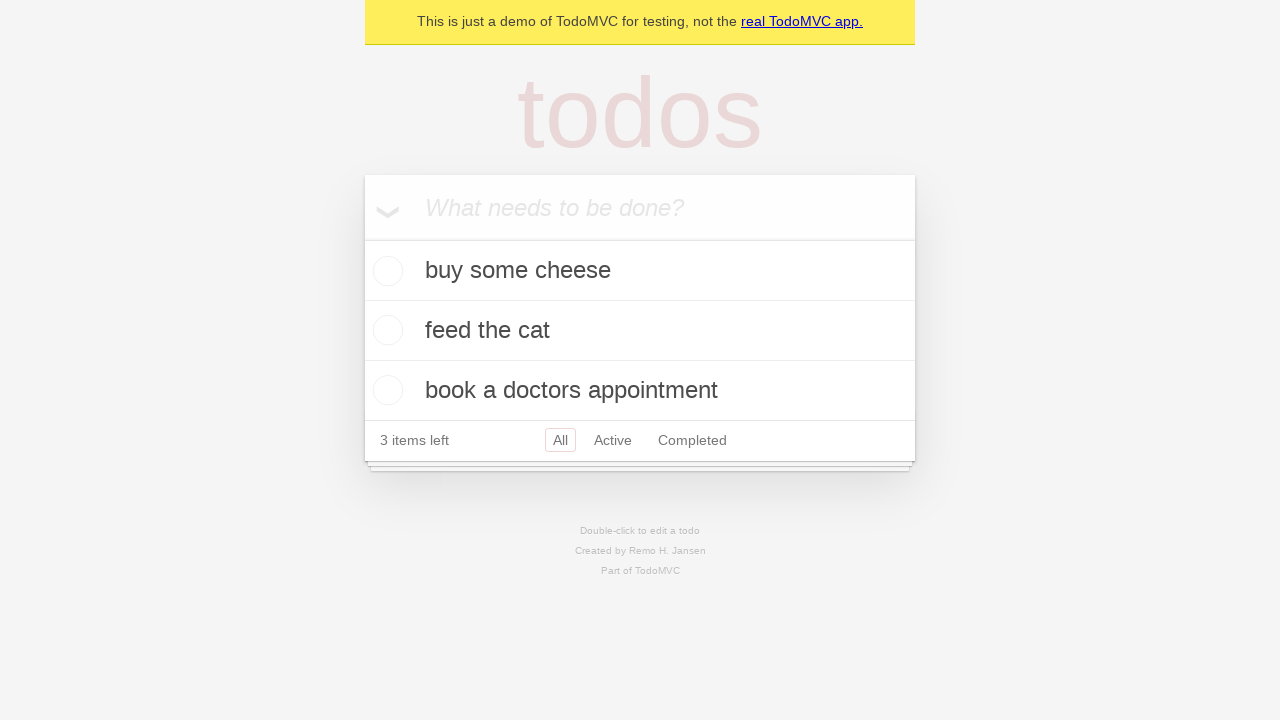

Verified that '3 items left' text is visible - all items appended to bottom of list
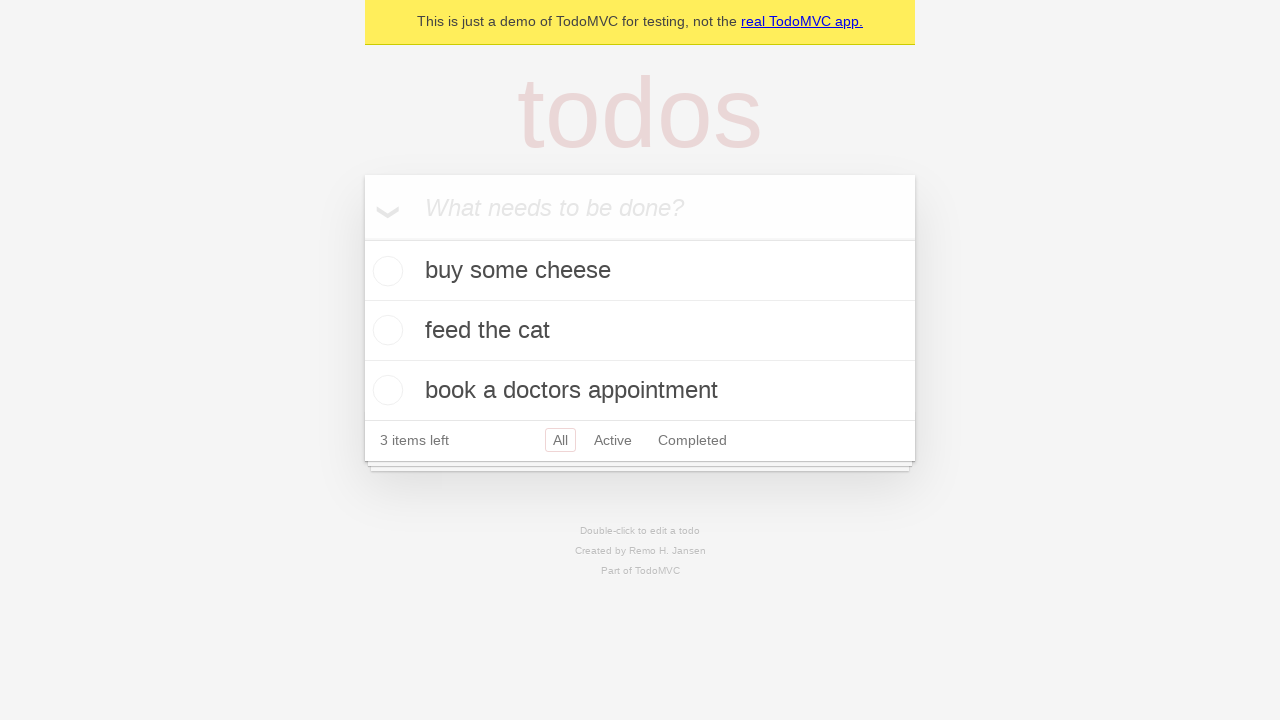

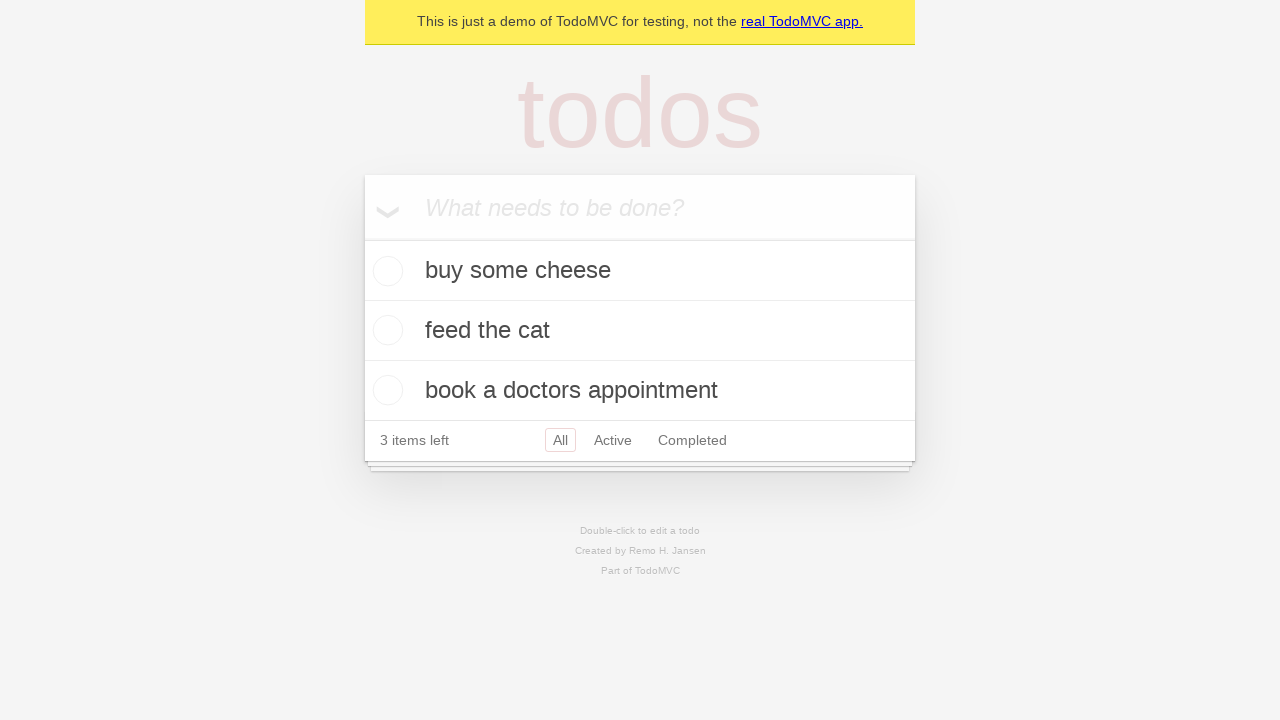